Tests an e-commerce flow by extracting demo credentials from the page, logging in with user role, selecting options, adding all items to cart, and navigating to checkout

Starting URL: https://rahulshettyacademy.com/loginpagePractise/

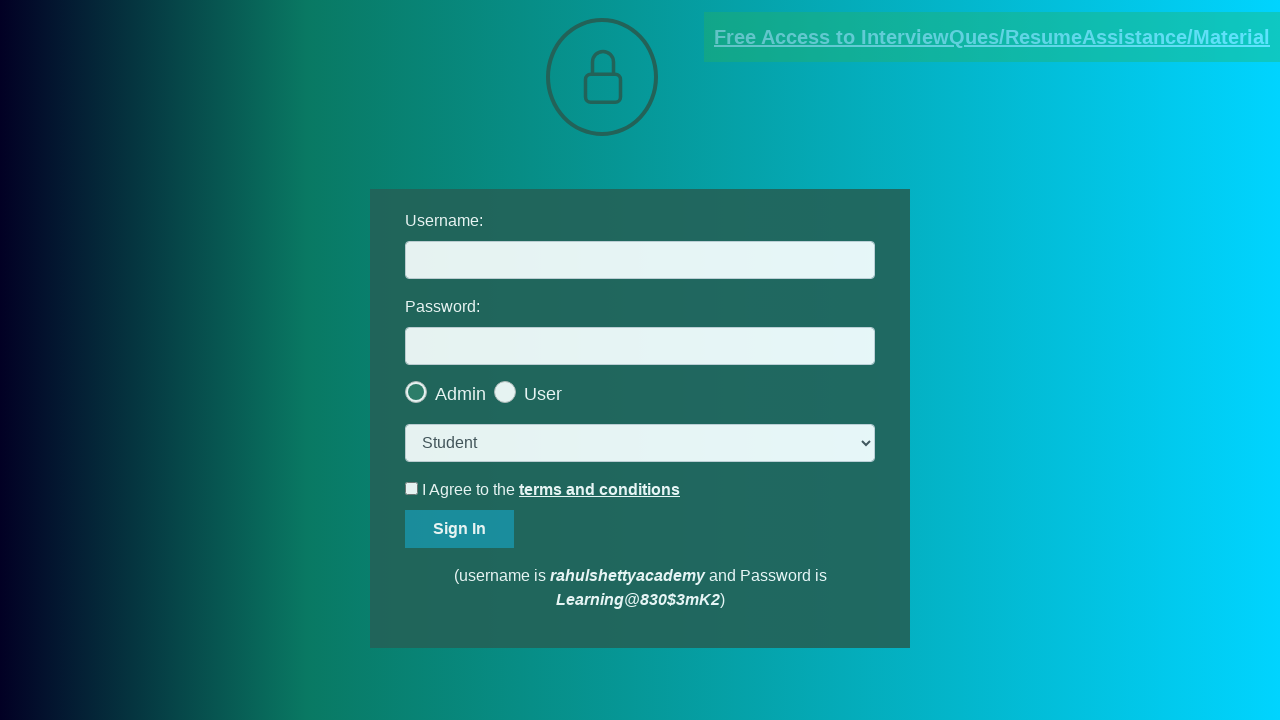

Extracted username from page
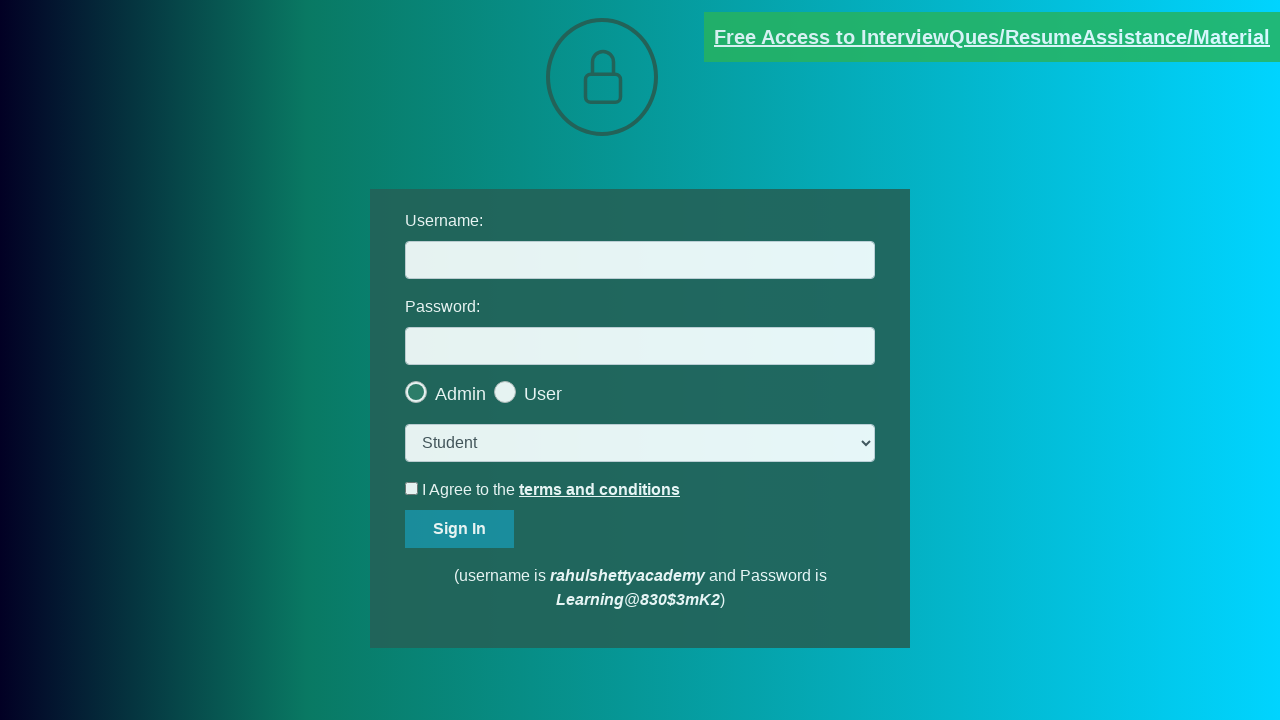

Extracted password from page
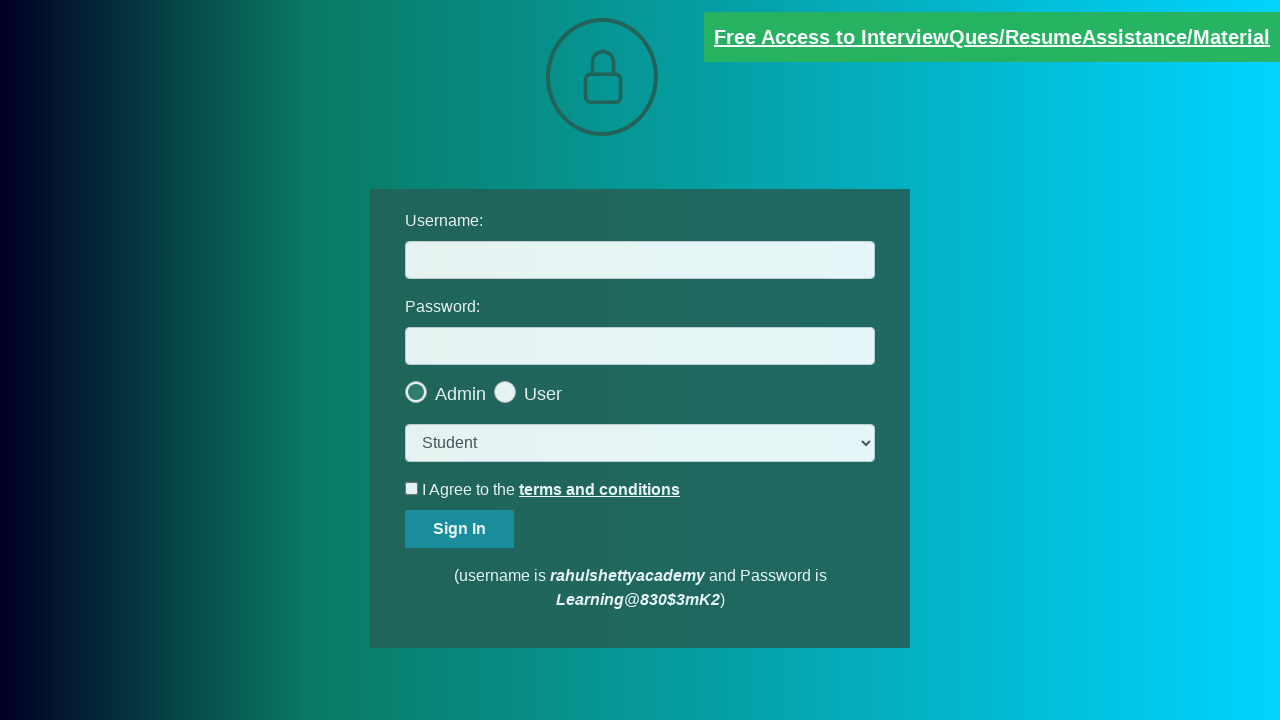

Filled username field with extracted credentials on #username
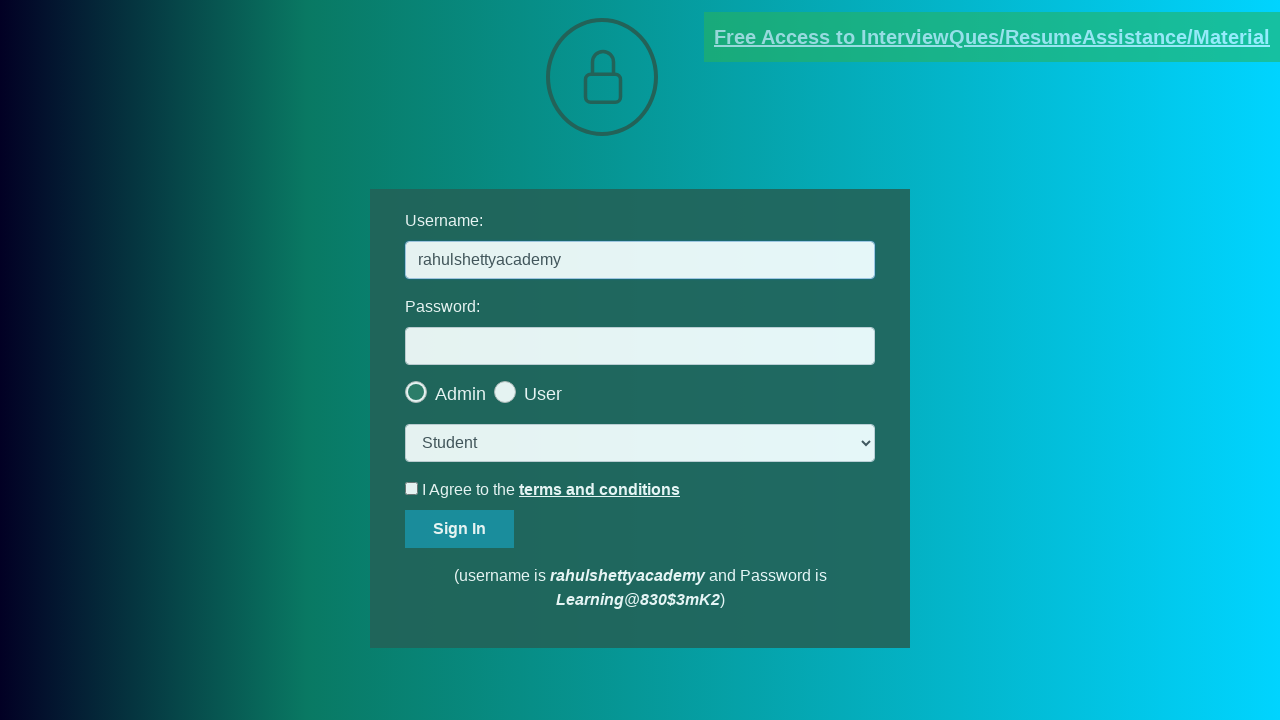

Filled password field with extracted credentials on #password
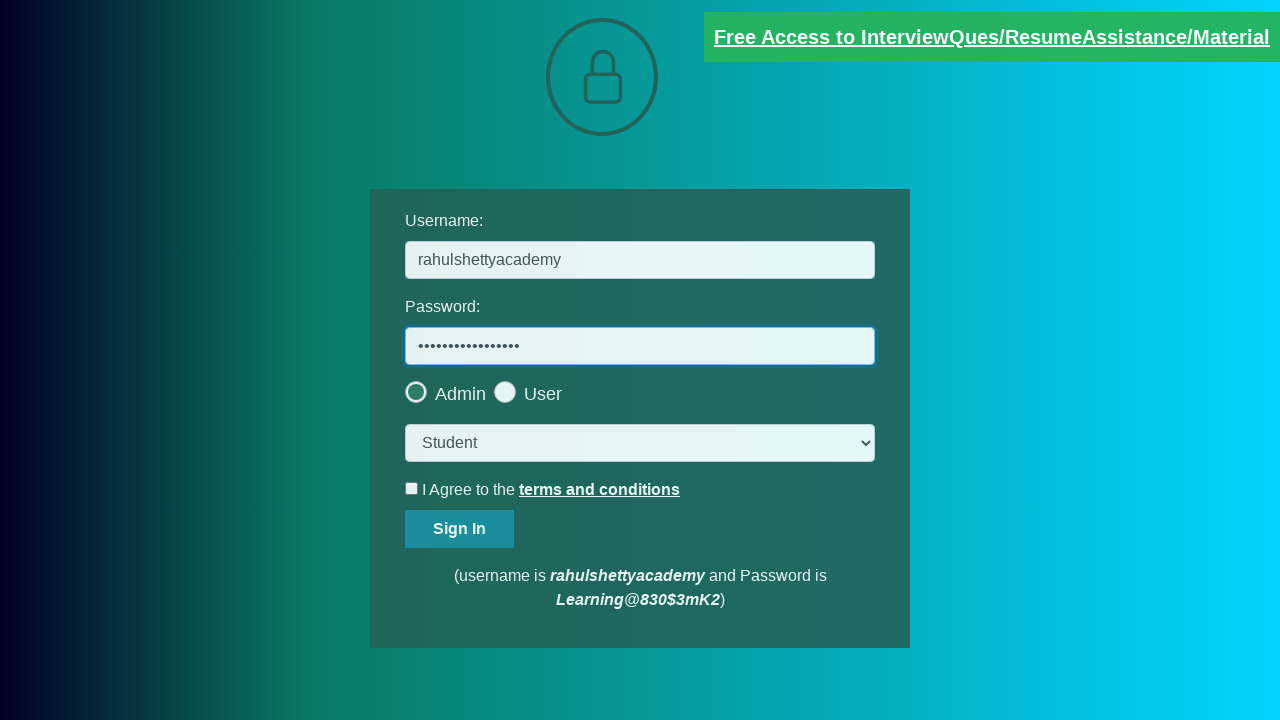

Selected user role radio button at (568, 387) on input[value='user']
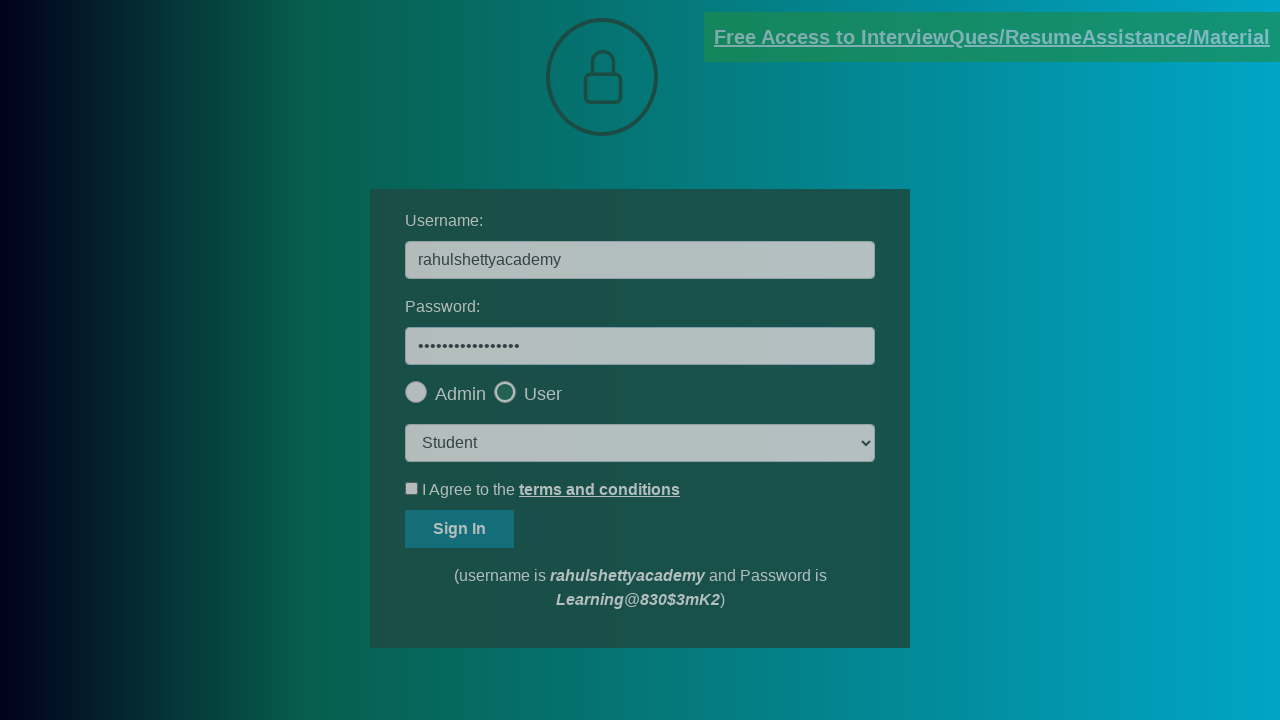

Dismissed modal popup by clicking okay button at (698, 144) on #okayBtn
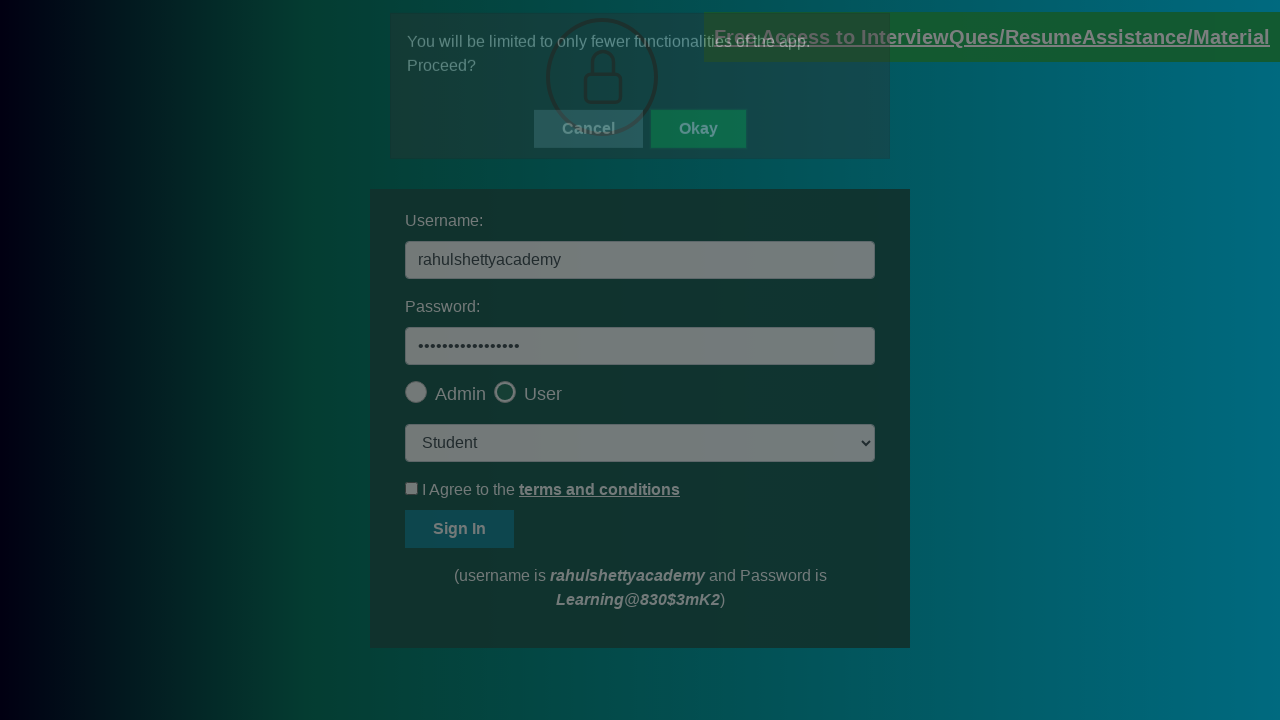

Selected 'consult' option from dropdown menu on select.form-control
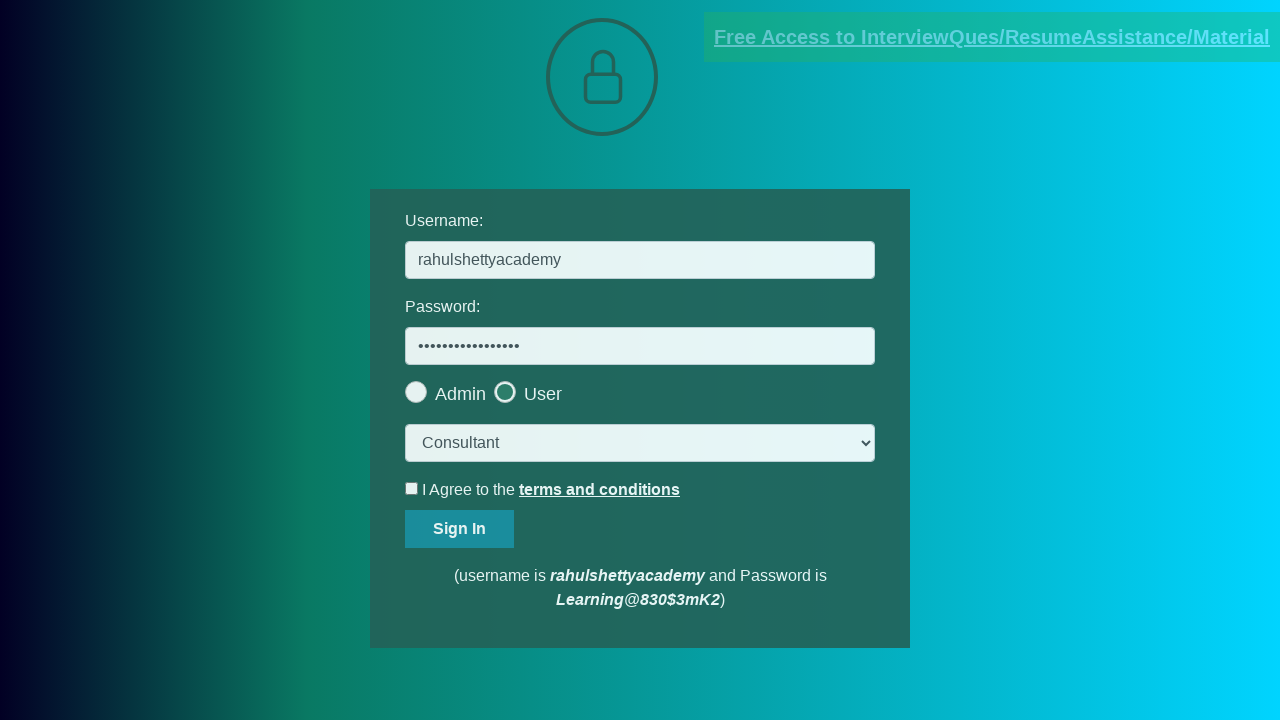

Accepted terms and conditions checkbox at (412, 488) on #terms
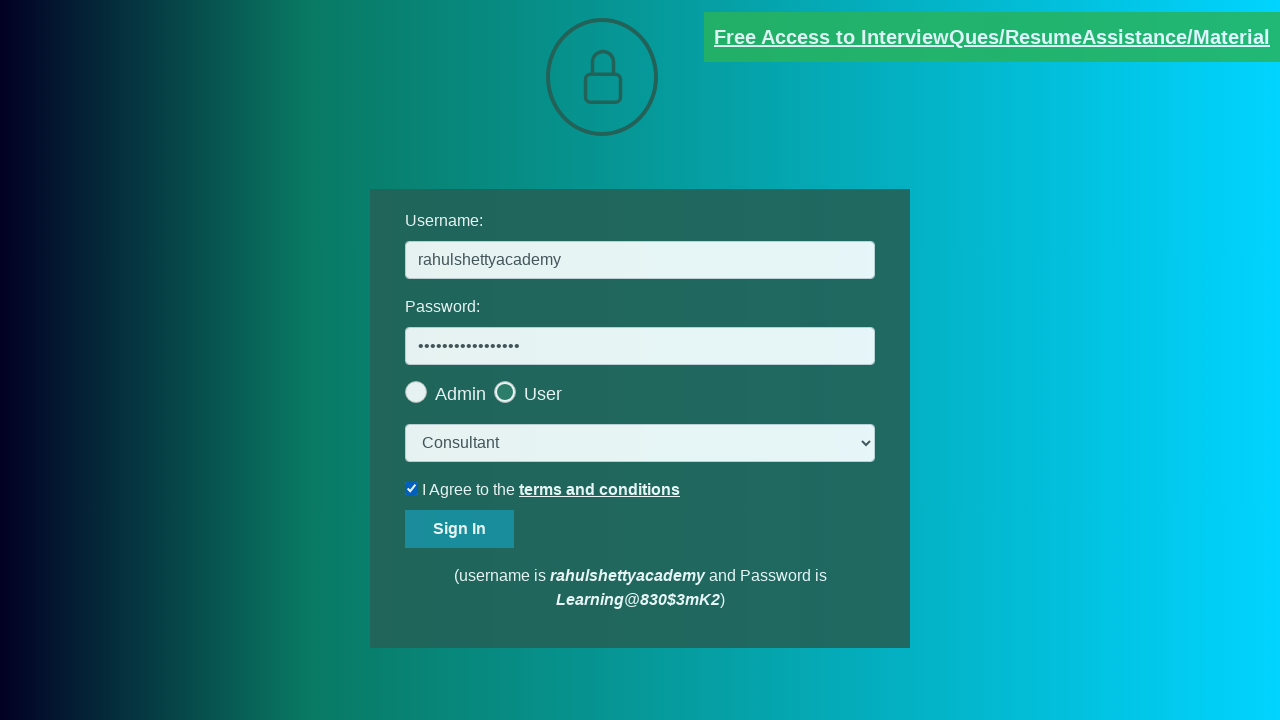

Clicked sign in button to login at (460, 529) on #signInBtn
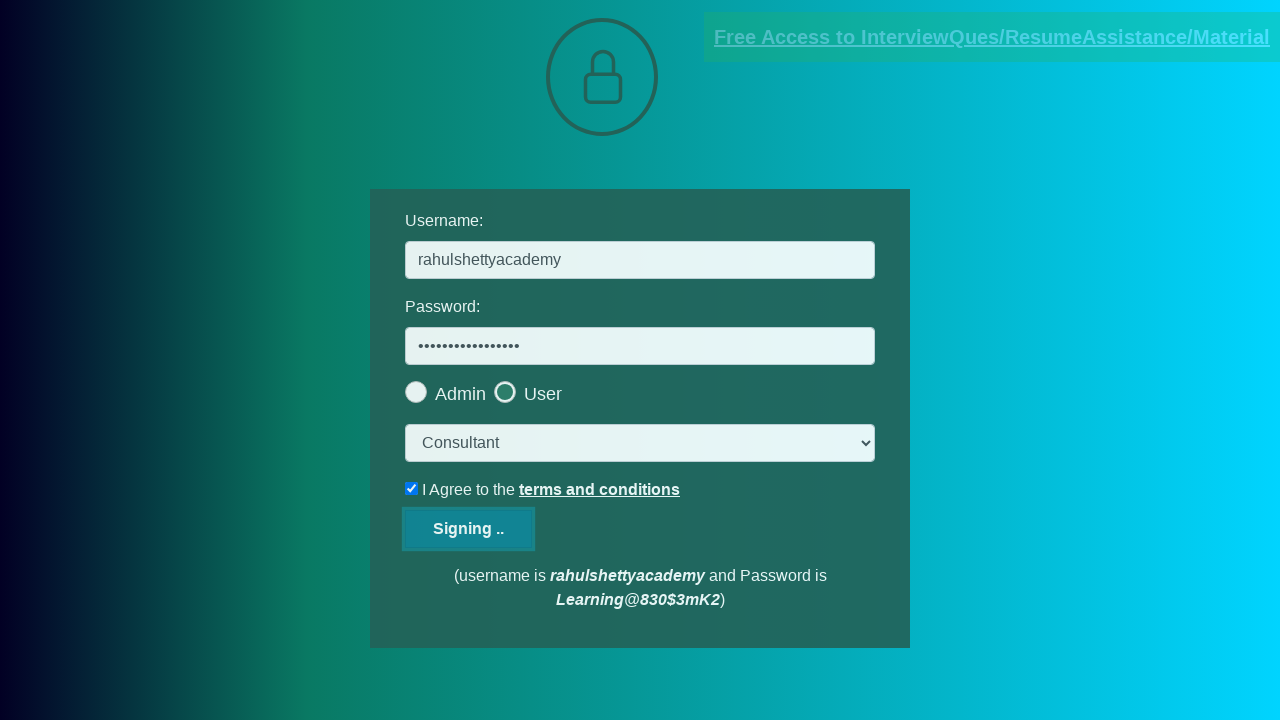

Waited for products page to load
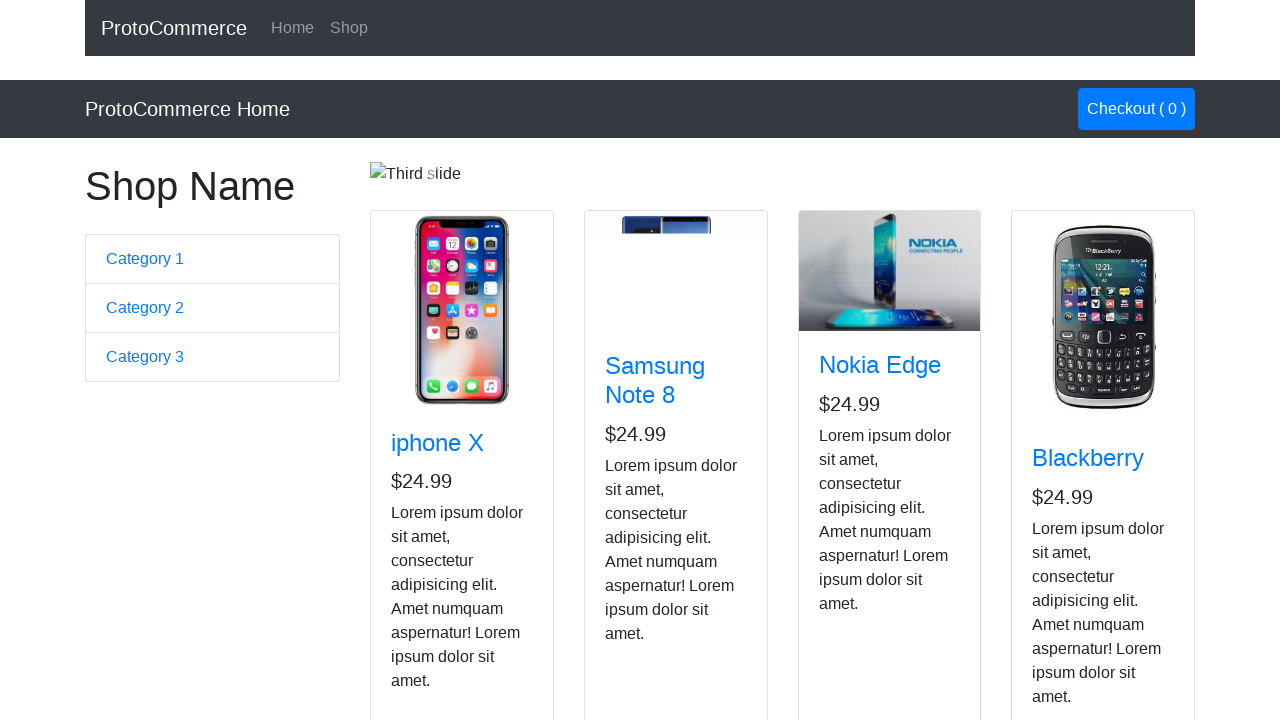

Clicked add to cart button for an item at (427, 528) on xpath=//button[@class='btn btn-info'] >> nth=0
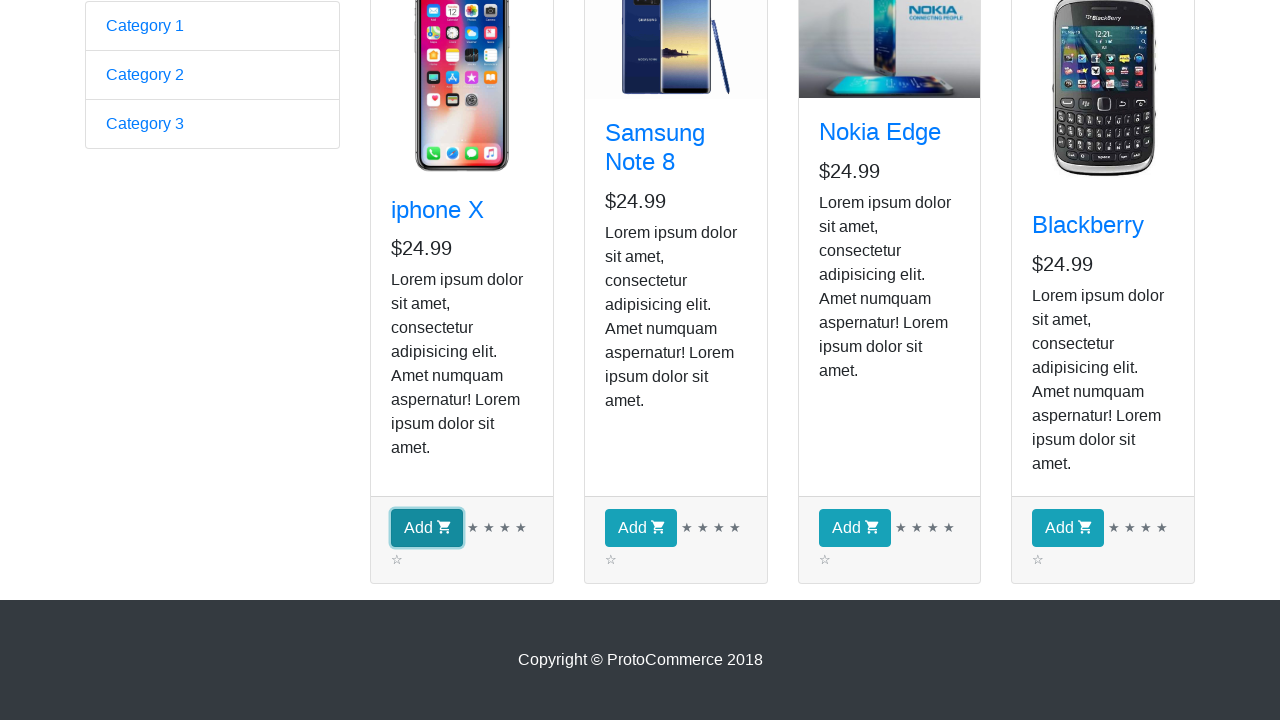

Clicked add to cart button for an item at (641, 528) on xpath=//button[@class='btn btn-info'] >> nth=1
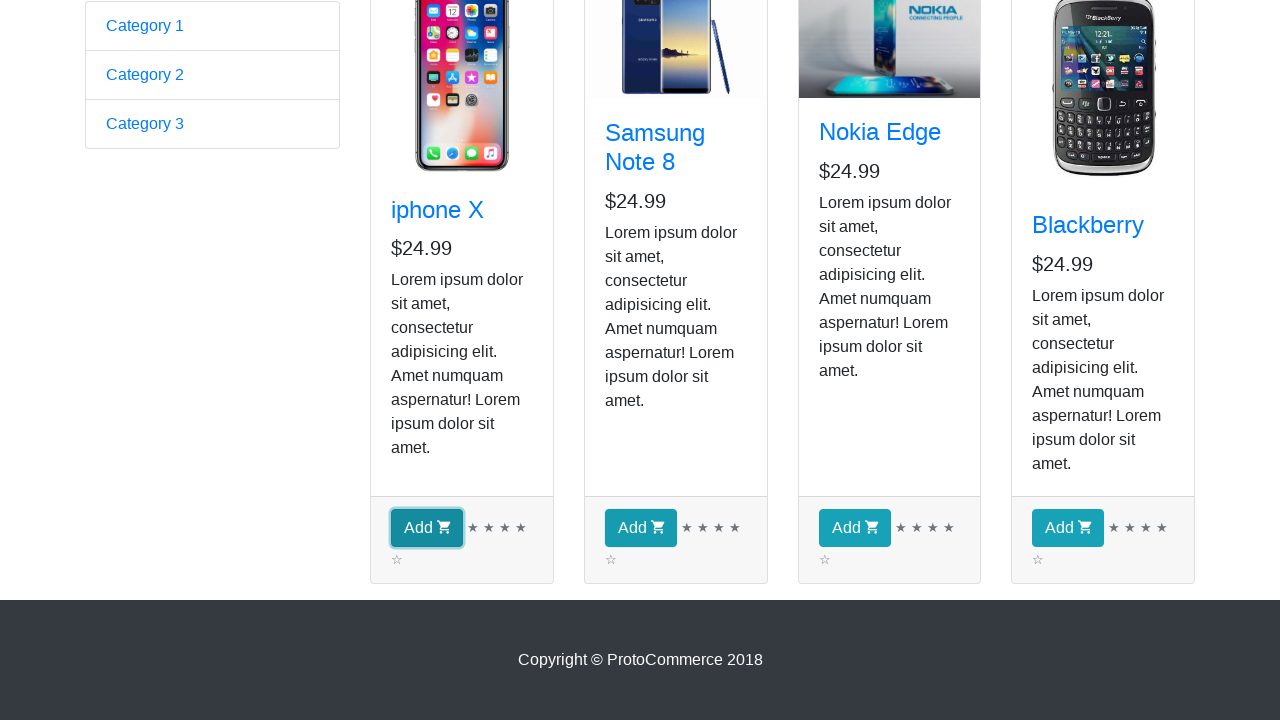

Clicked add to cart button for an item at (854, 528) on xpath=//button[@class='btn btn-info'] >> nth=2
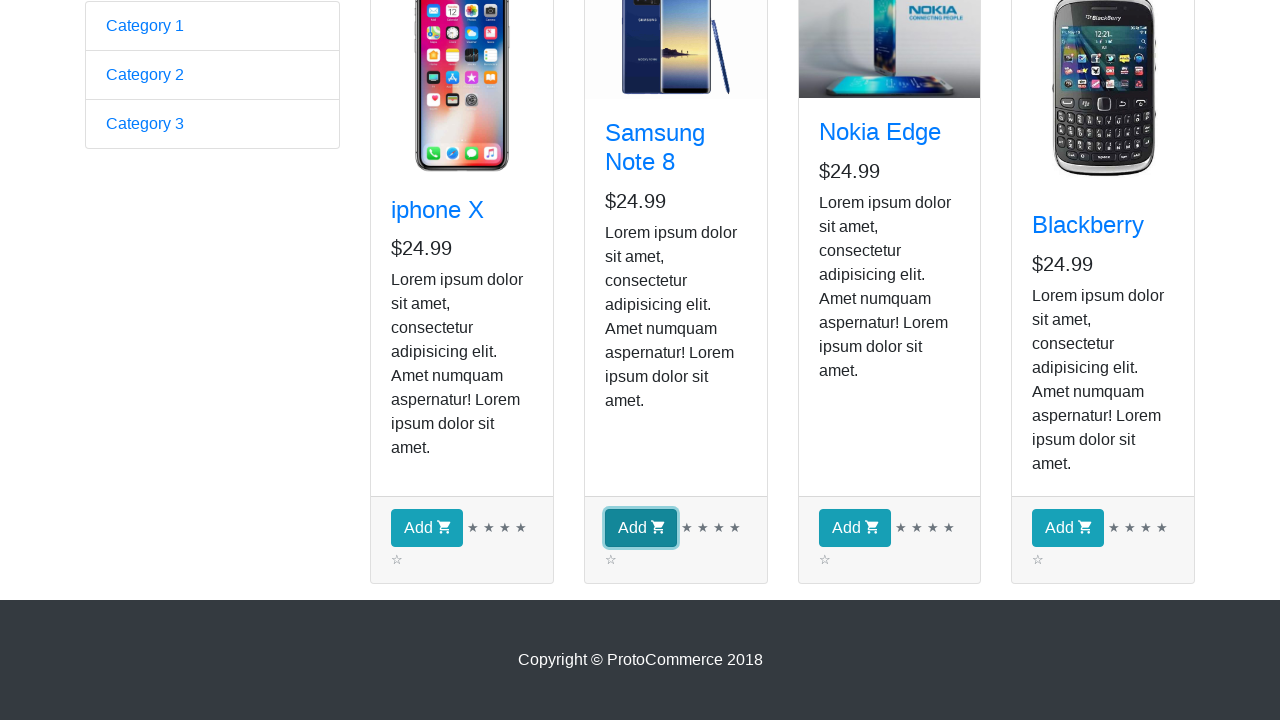

Clicked add to cart button for an item at (1068, 528) on xpath=//button[@class='btn btn-info'] >> nth=3
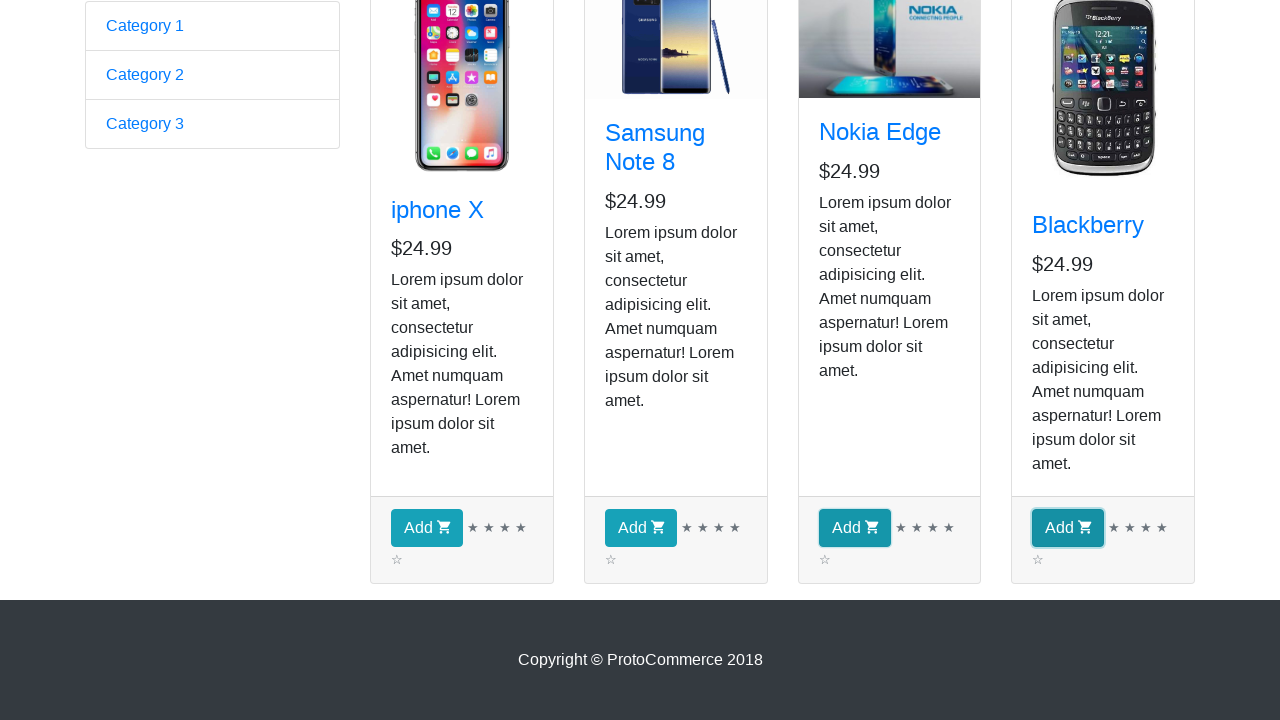

Navigated to checkout page at (1136, 109) on xpath=//a[@class='nav-link btn btn-primary']
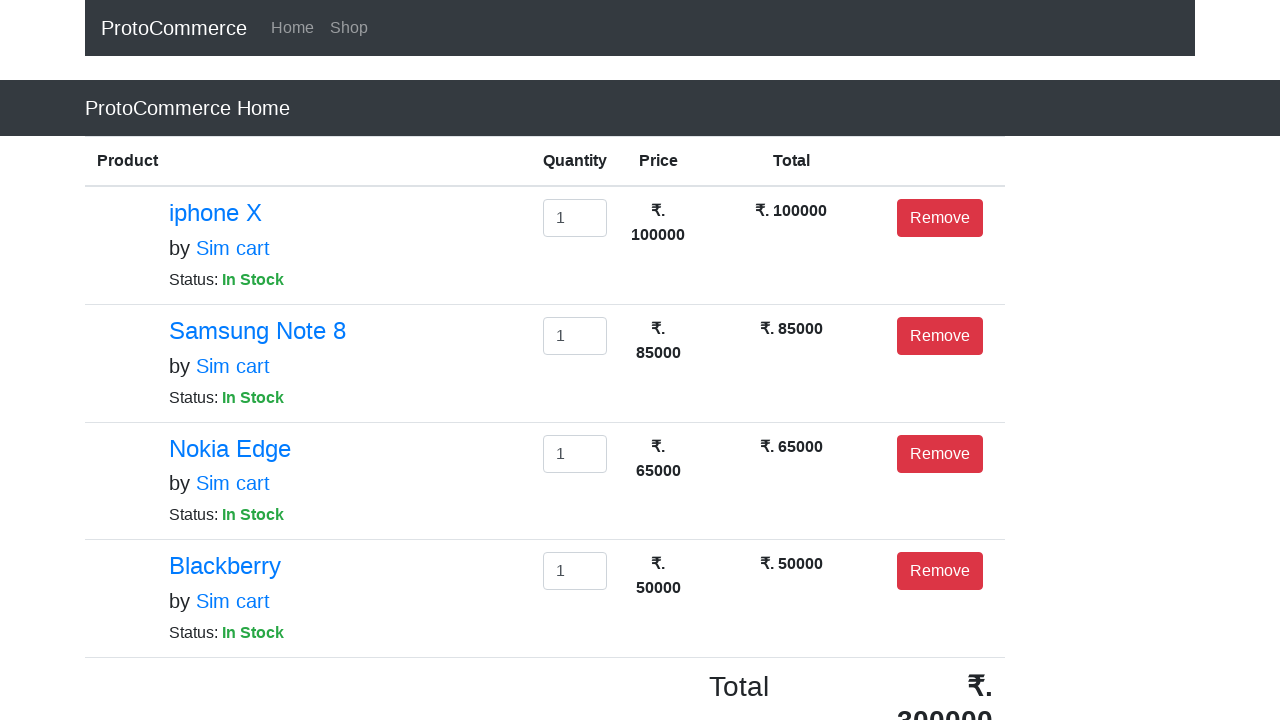

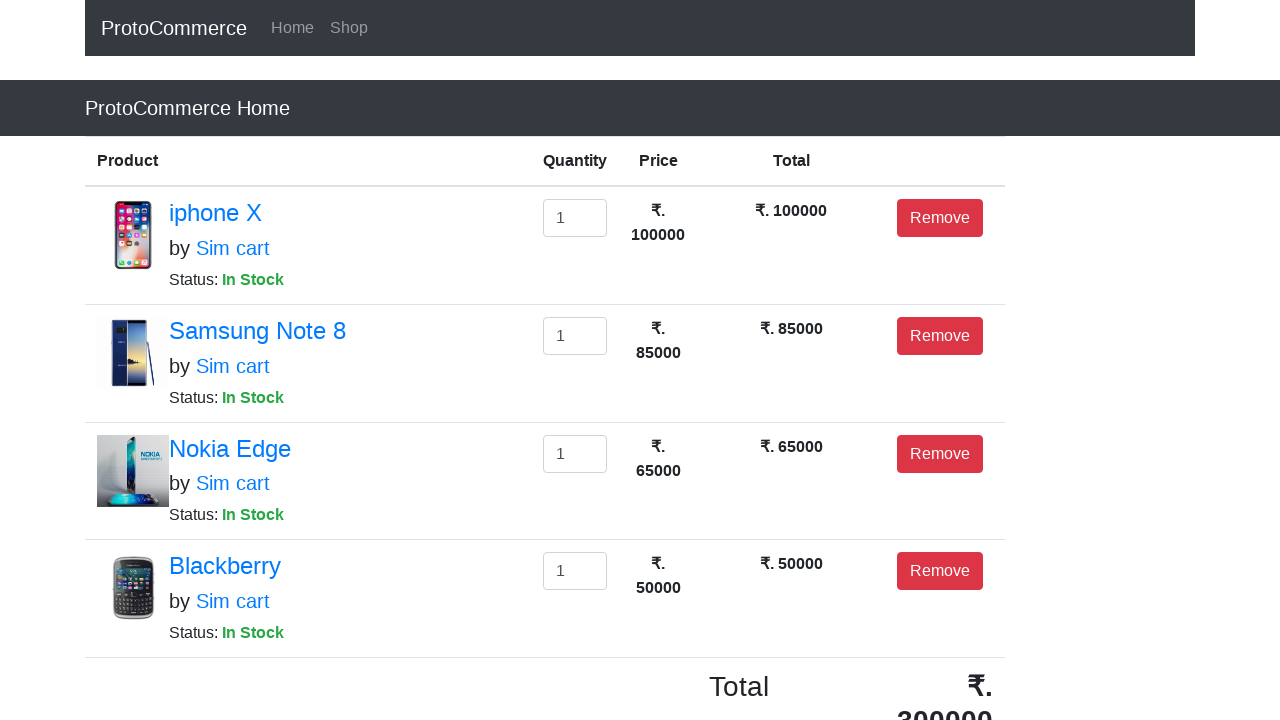